Tests interacting with elements inside nested Shadow DOM by using JavaScript to access the shadow root and fill an input field

Starting URL: https://selectorshub.com/iframe-in-shadow-dom/

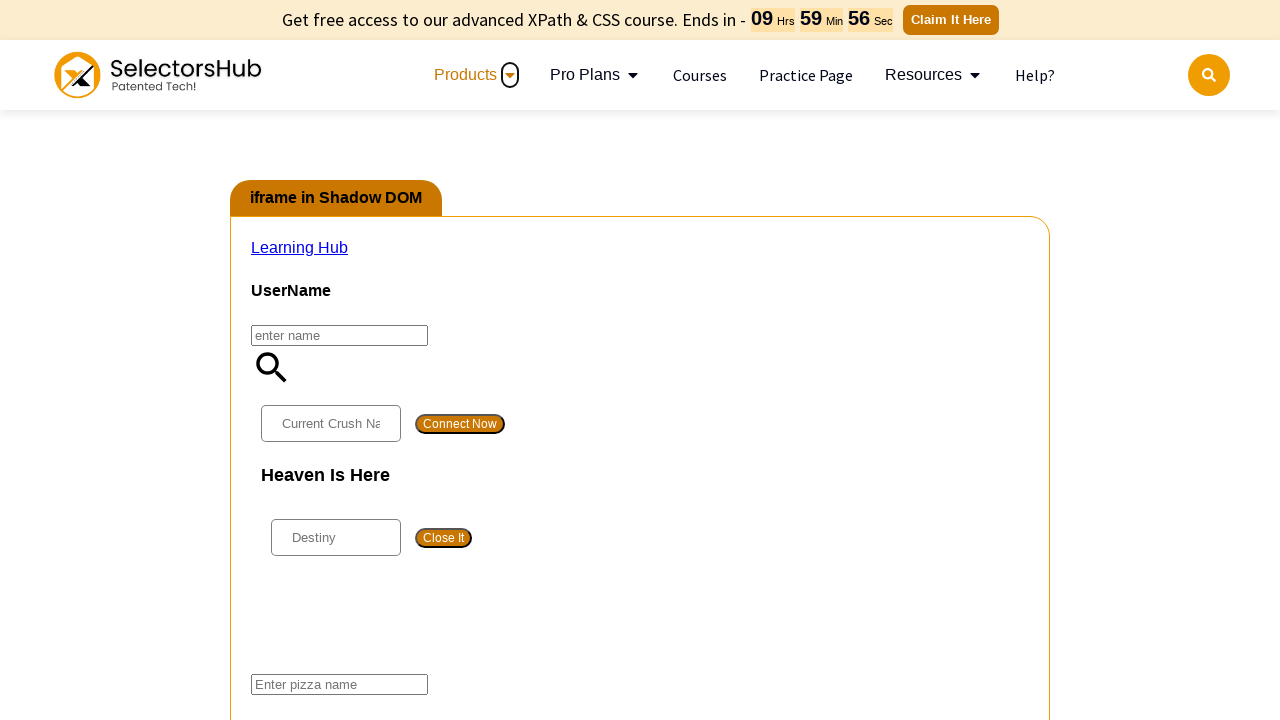

Waited 5 seconds for page to load completely
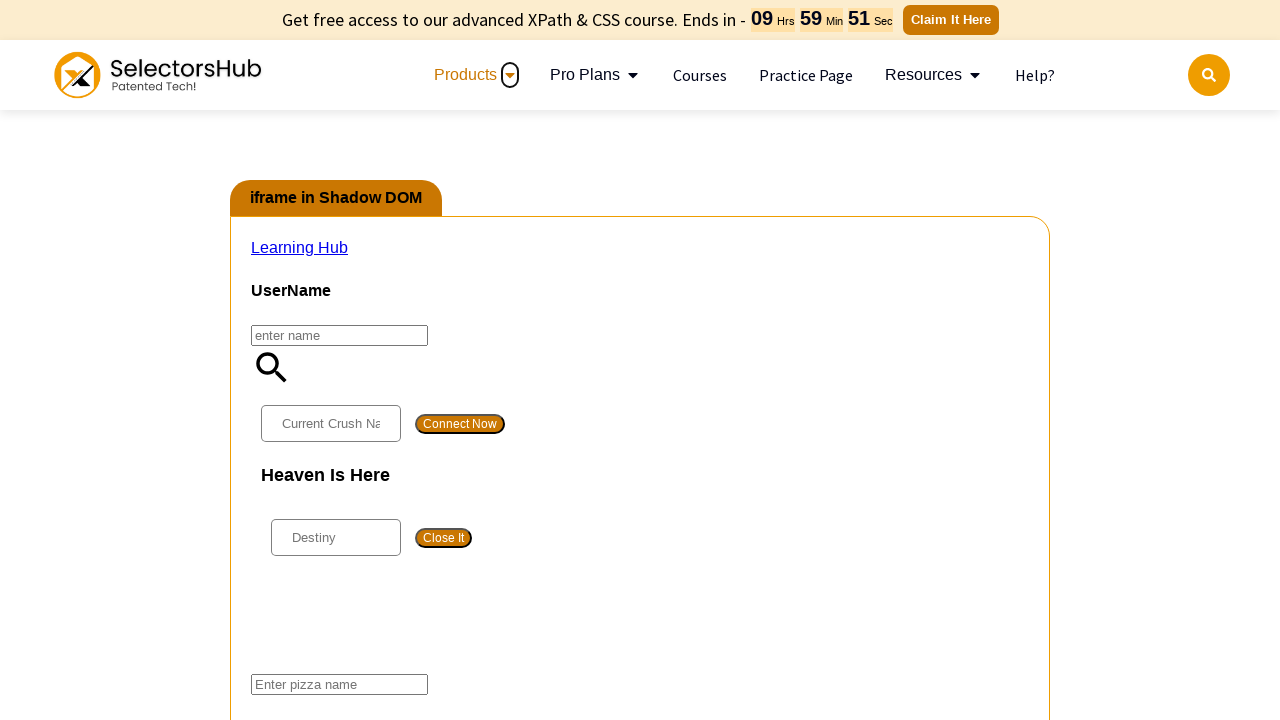

Located pizza input field inside nested Shadow DOM using JavaScript
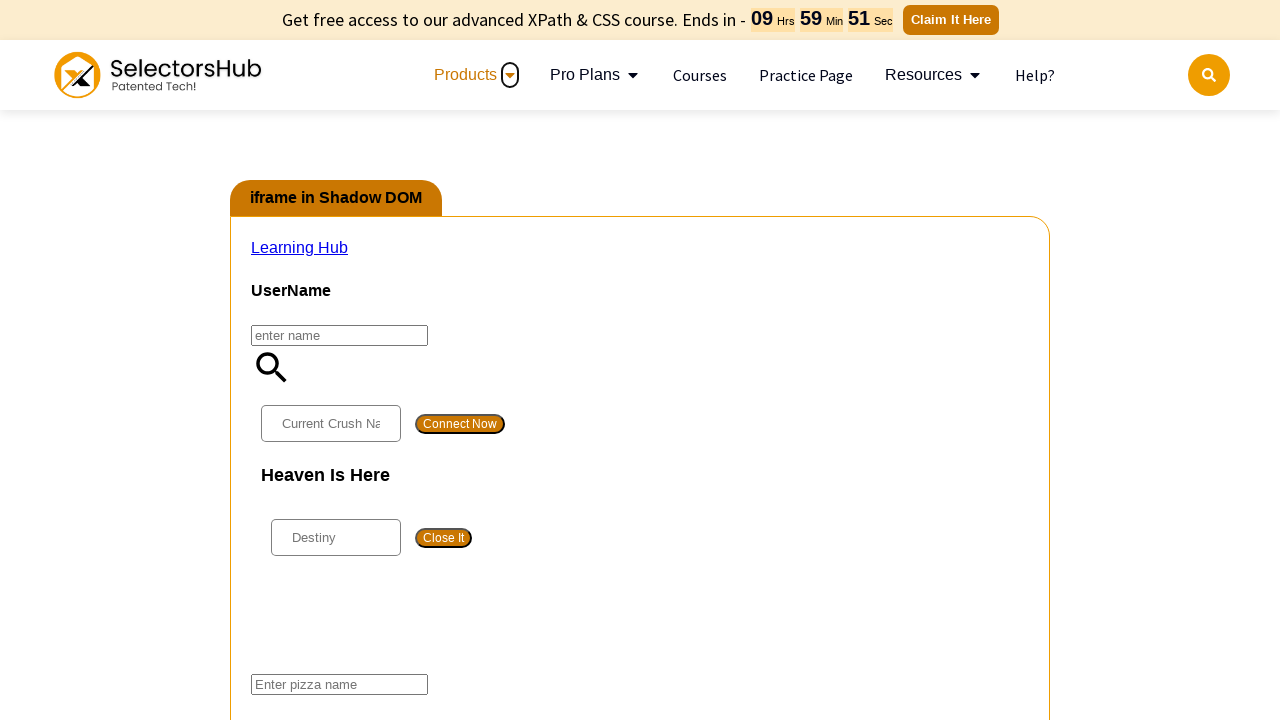

Filled pizza input field with 'veg pizza' inside nested Shadow DOM
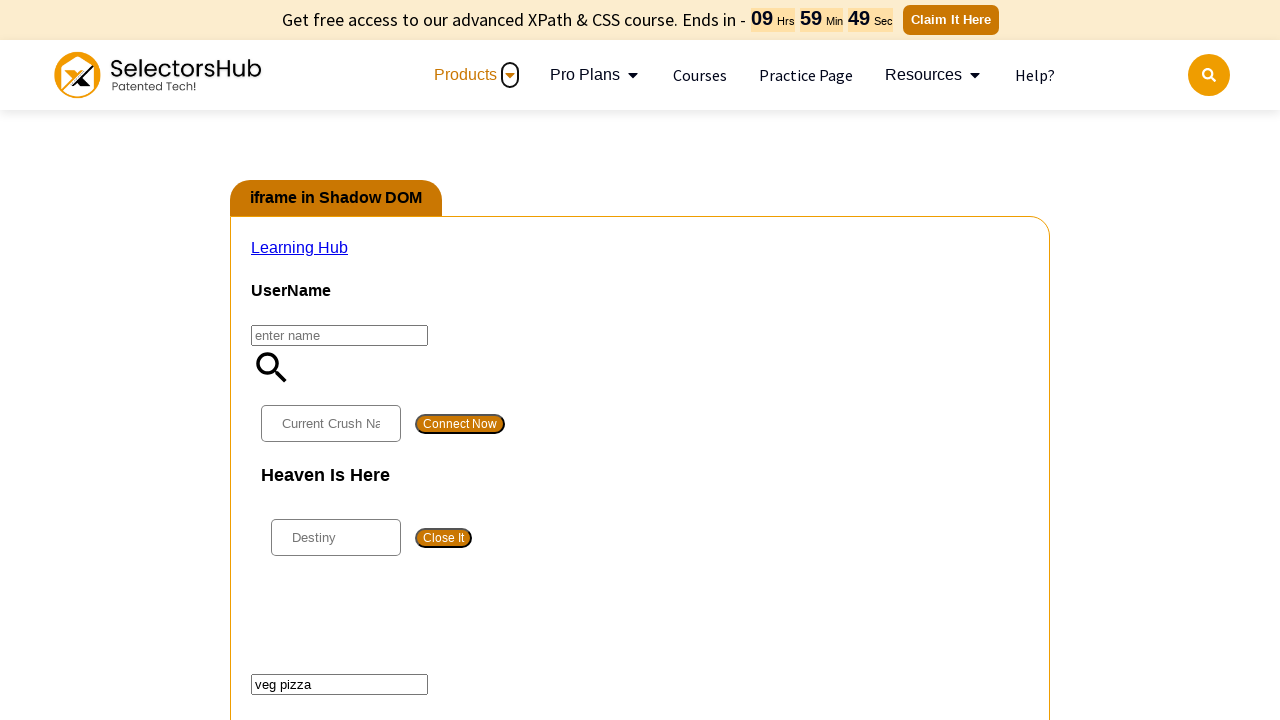

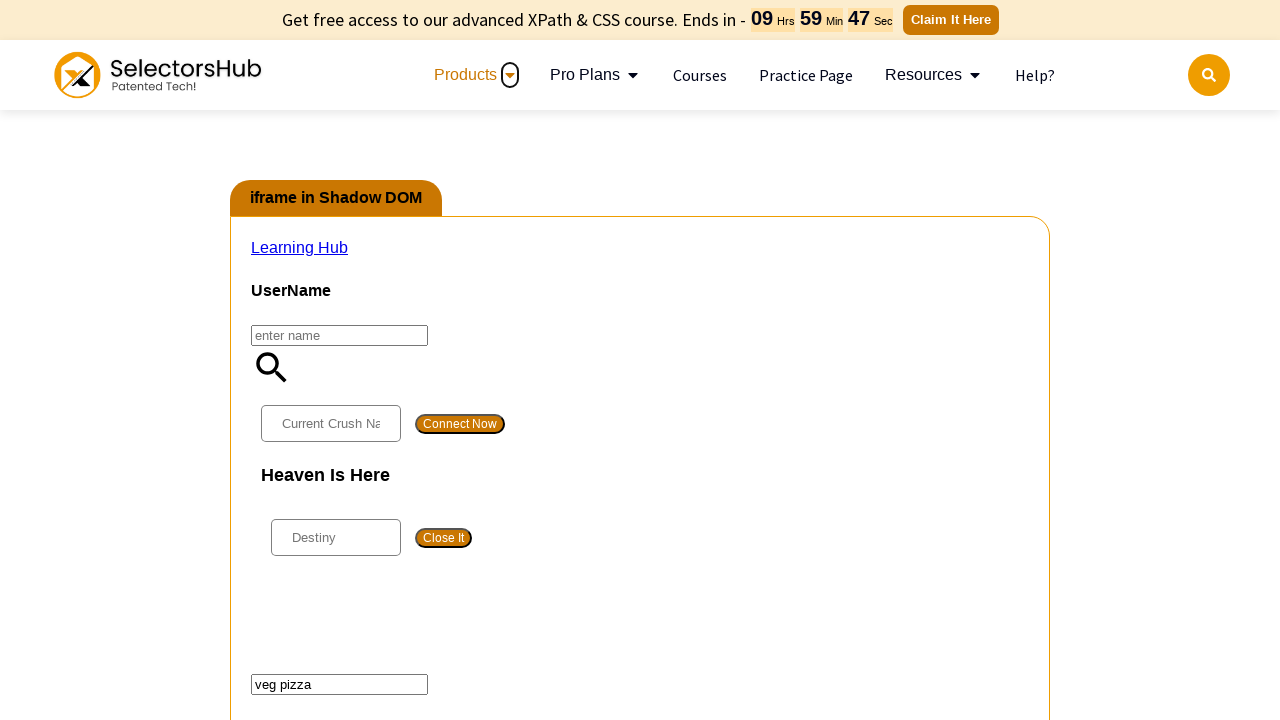